Navigates through multiple pages of the Dassault Aviation website, testing navigation functionality and page refresh

Starting URL: https://www.dassault-aviation.com/en/

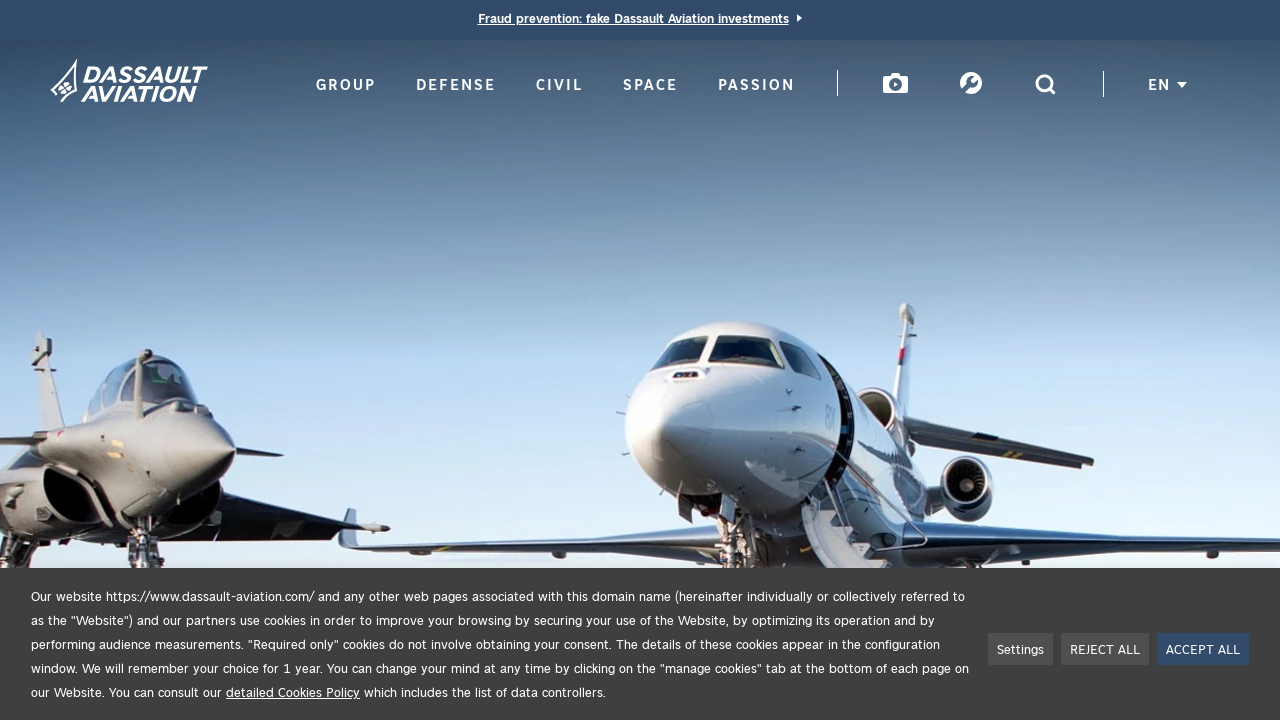

Navigated to Groups page
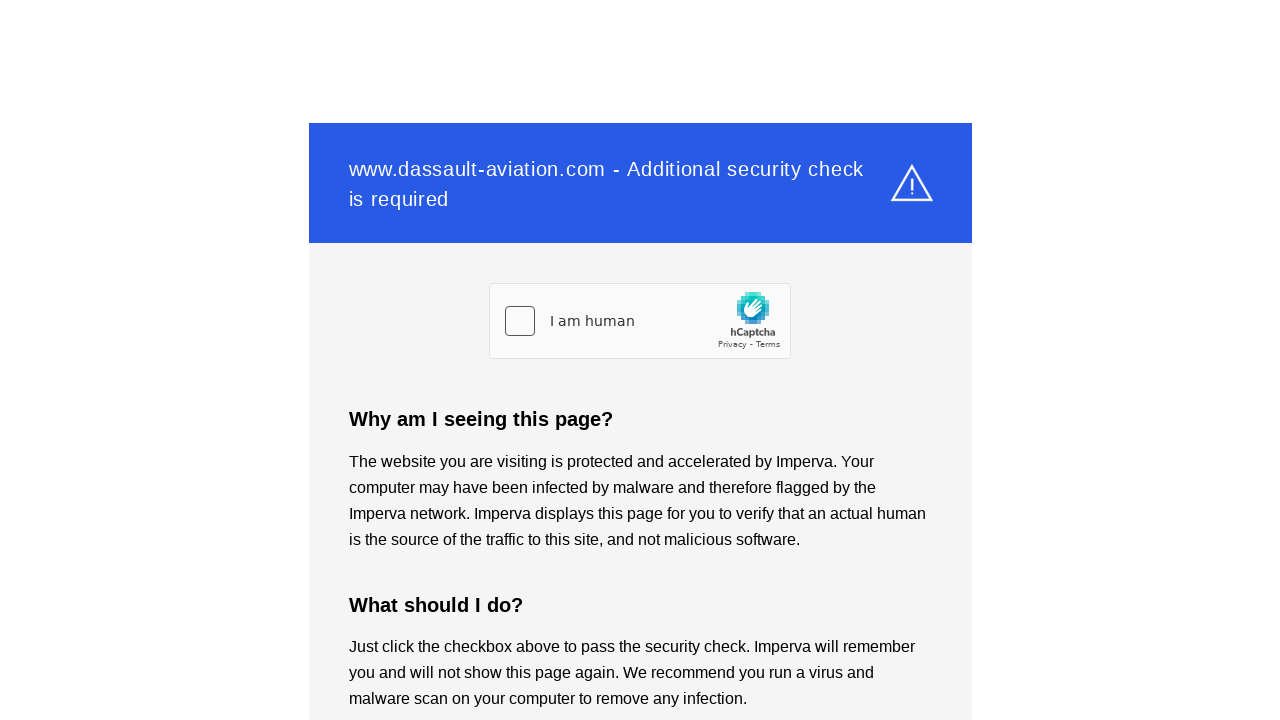

Navigated to Civil page
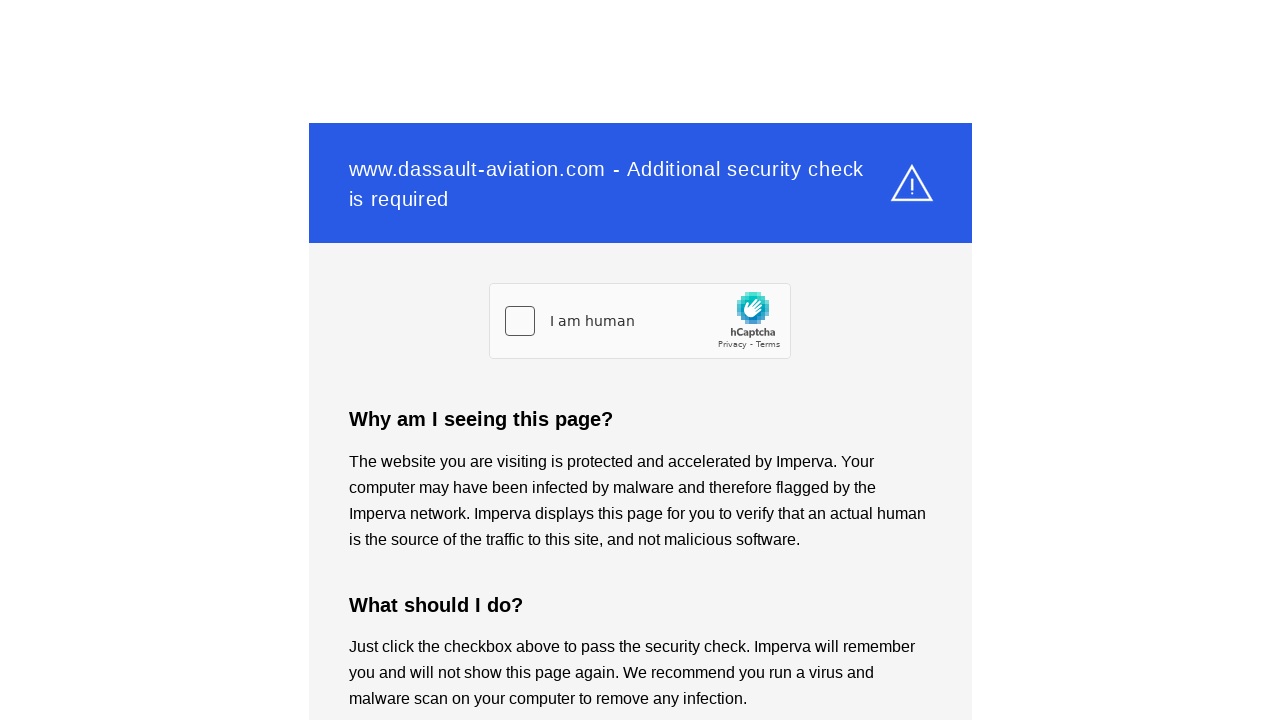

Navigated to Passion page
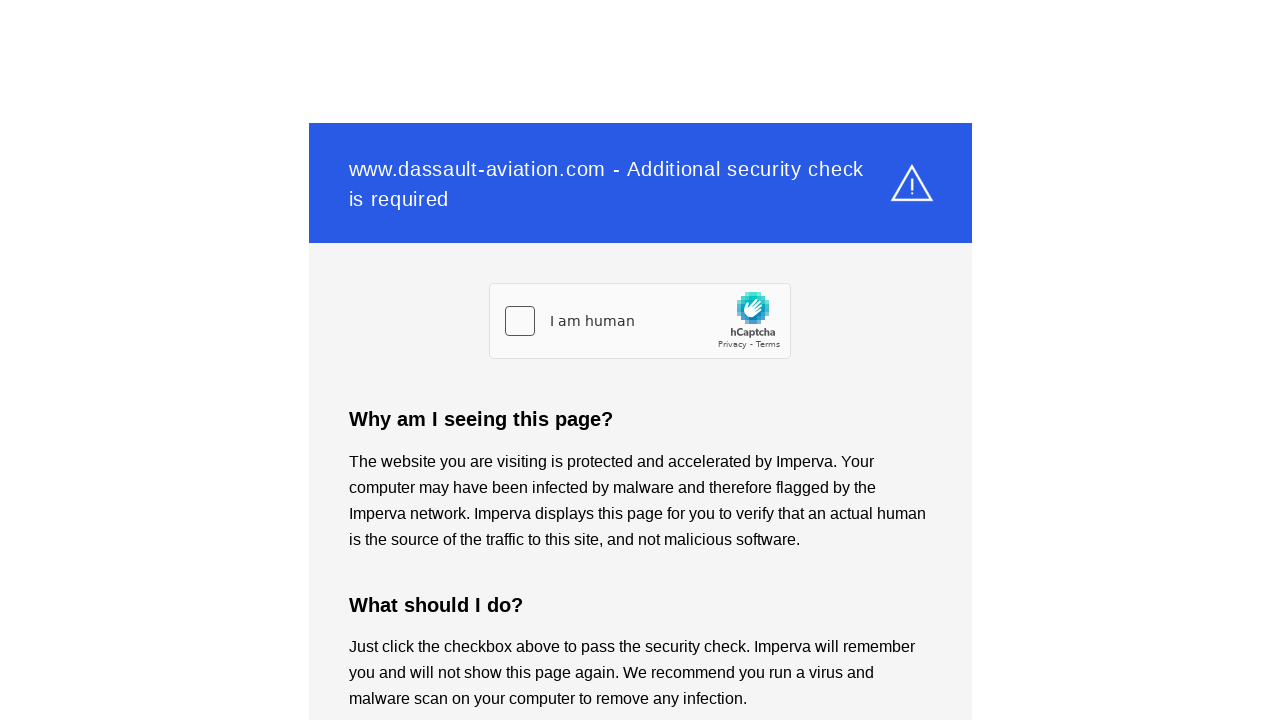

Navigated to Space page
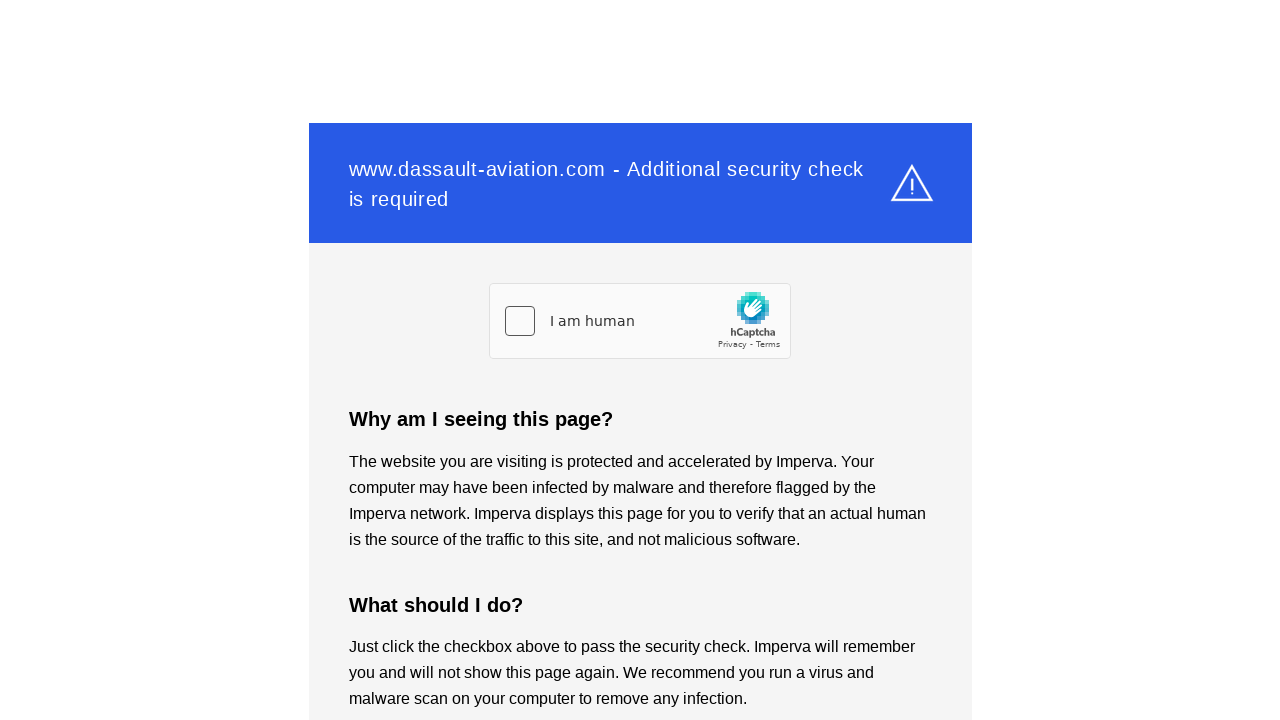

Navigated back to Groups page
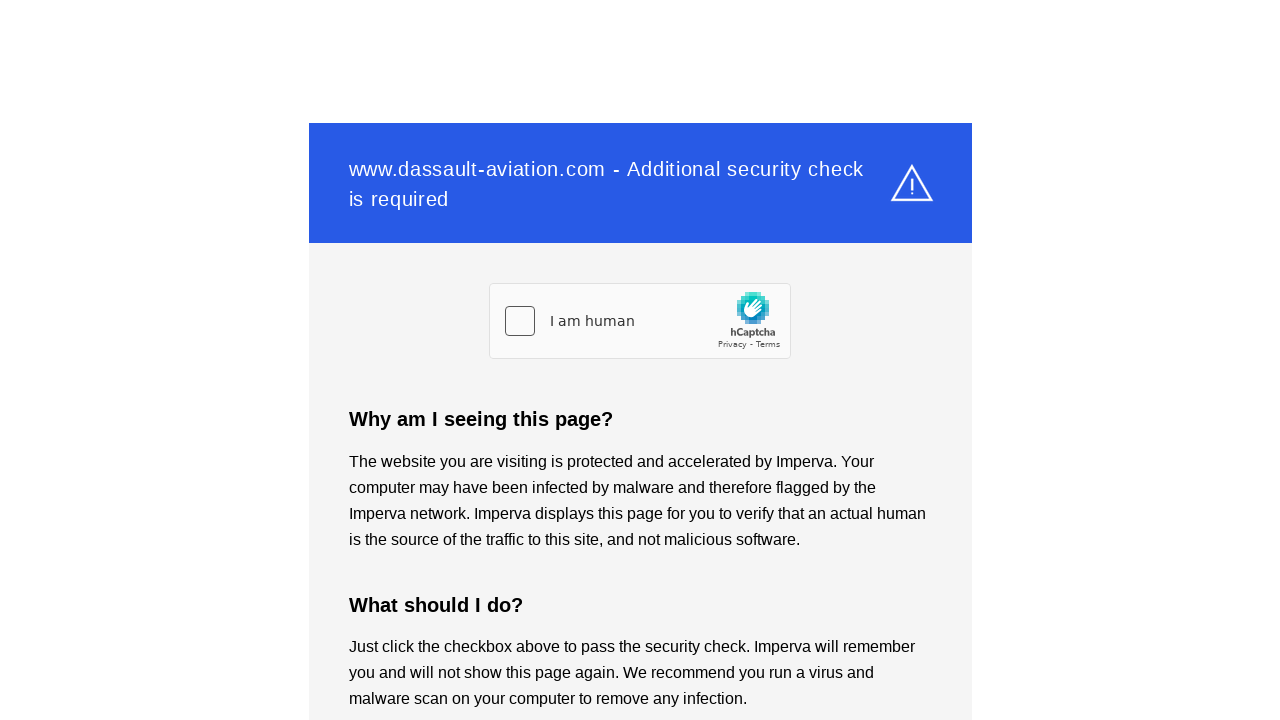

Refreshed the Groups page
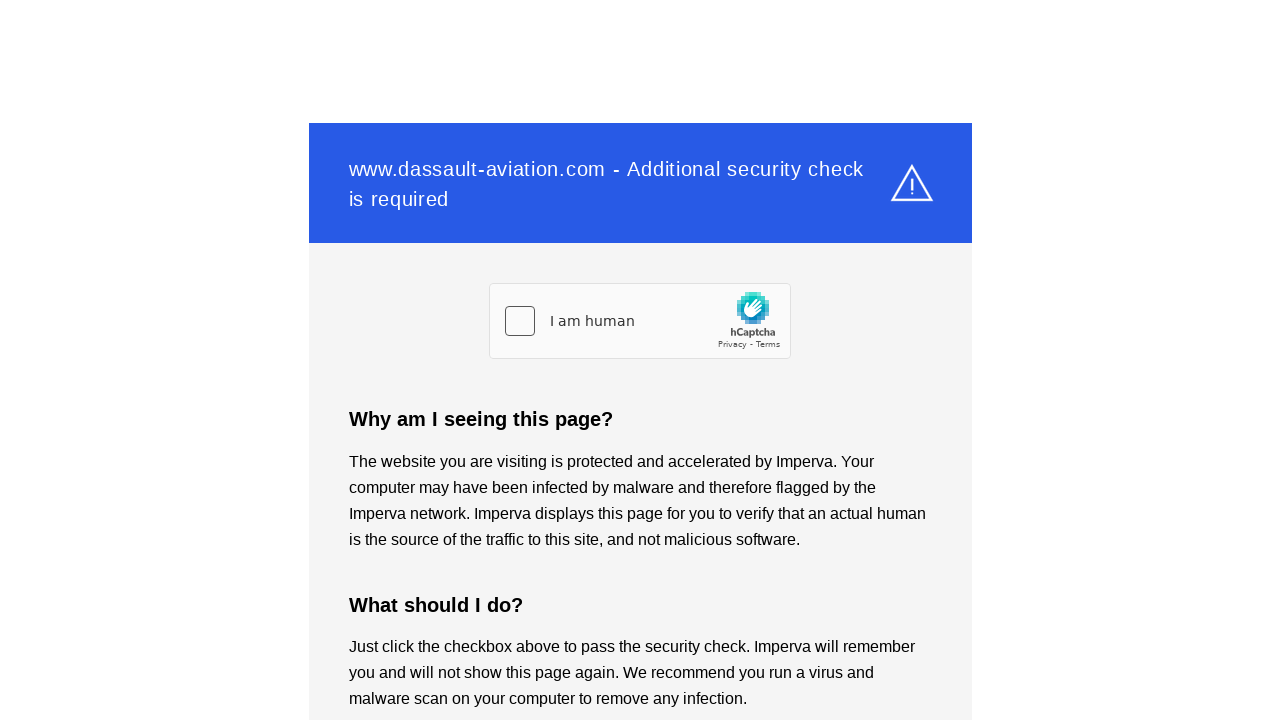

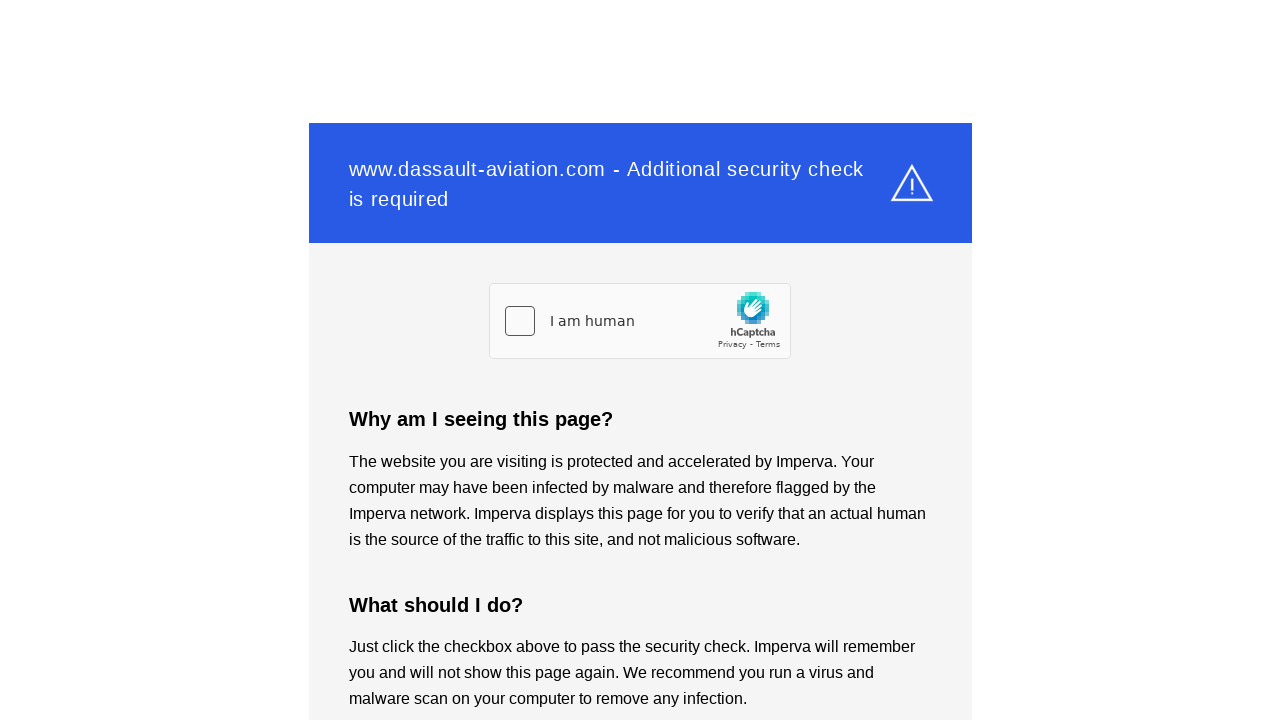